Tests a text box form by filling in full name, email, current address, and permanent address fields, then submitting the form

Starting URL: https://demoqa.com/text-box

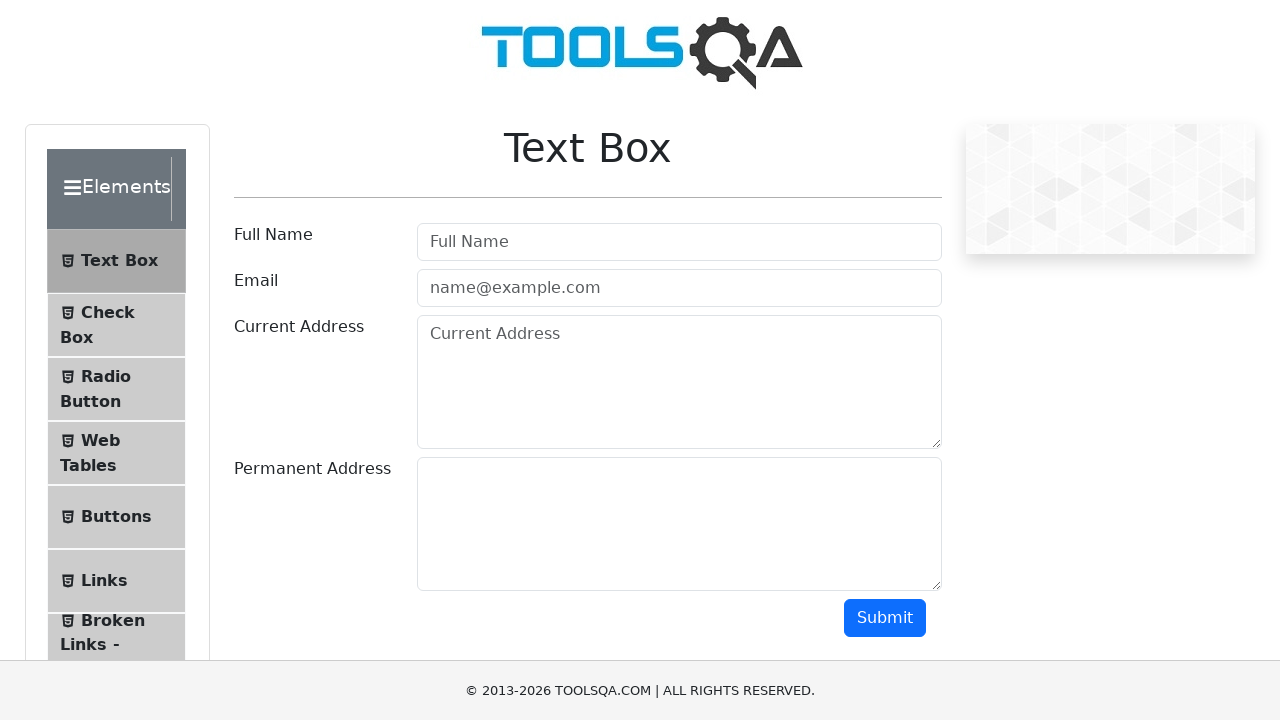

Filled full name field with 'Maria Thompson' on #userName
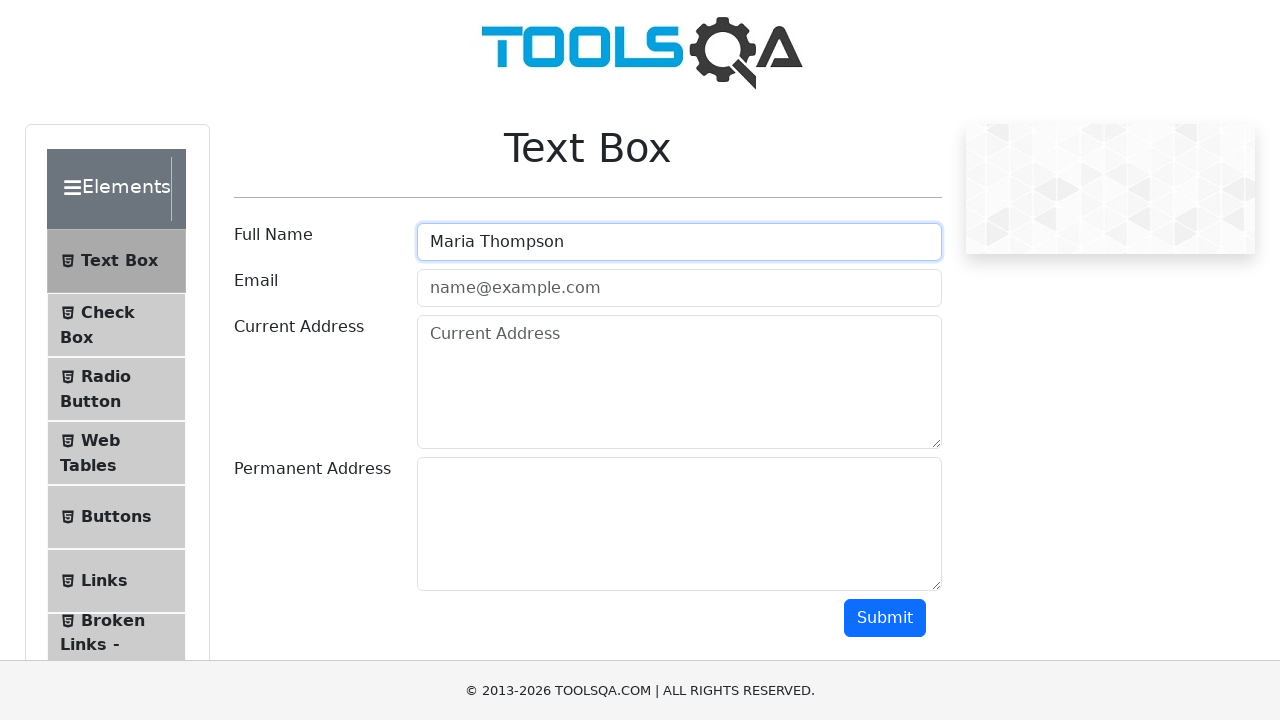

Filled email field with 'maria.thompson@example.com' on #userEmail
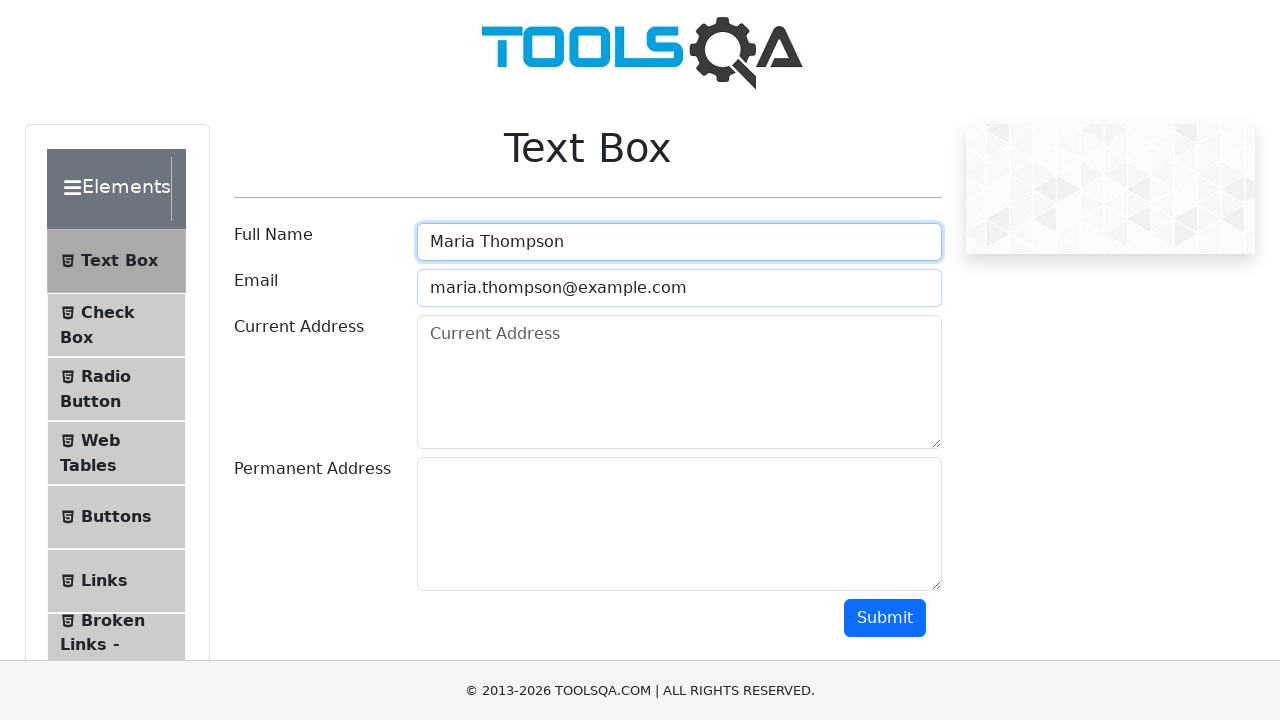

Filled current address field with '1425 Oak Street, Portland, OR 97205' on #currentAddress
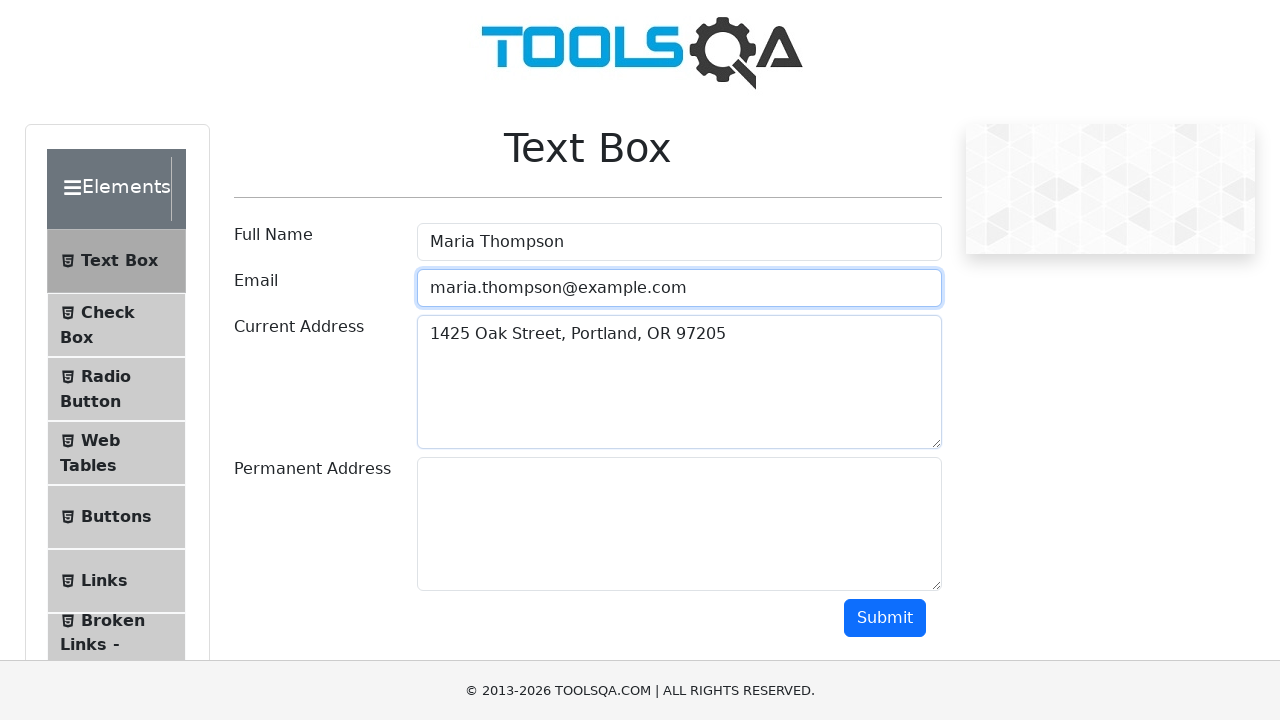

Filled permanent address field with '1425 Oak Street, Portland, OR 97205' on #permanentAddress
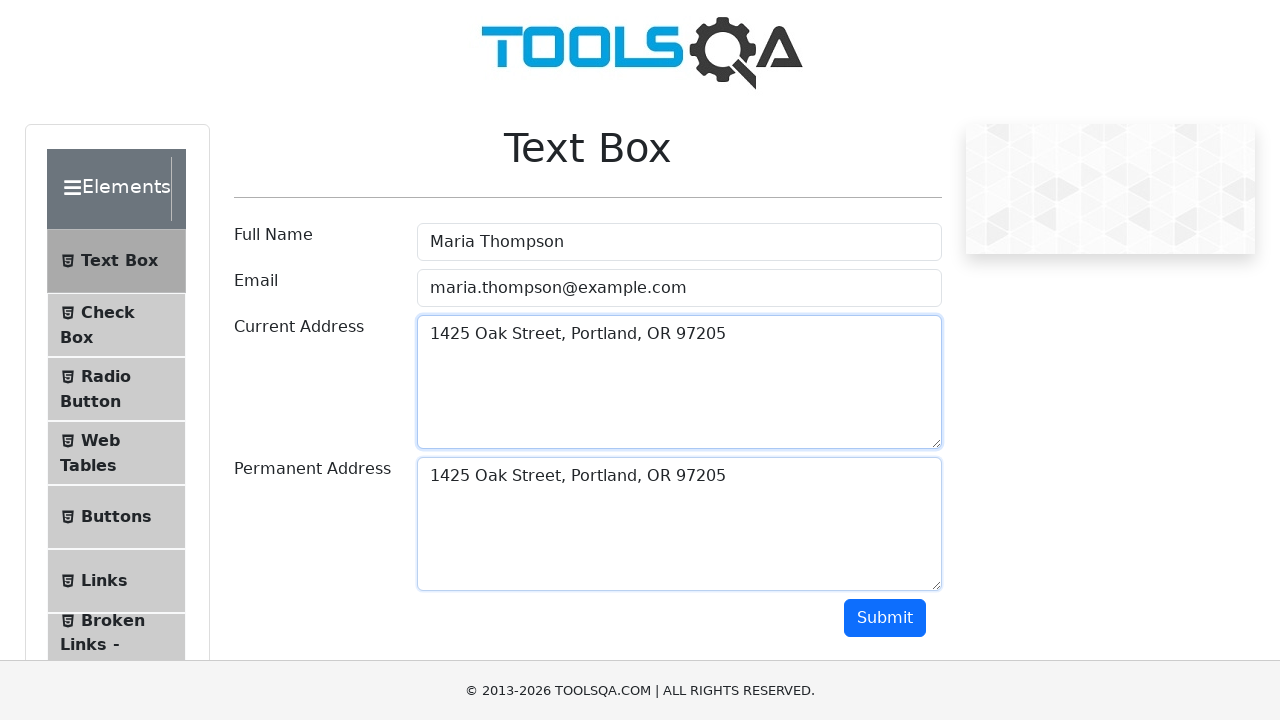

Clicked submit button to submit the form at (885, 618) on #submit
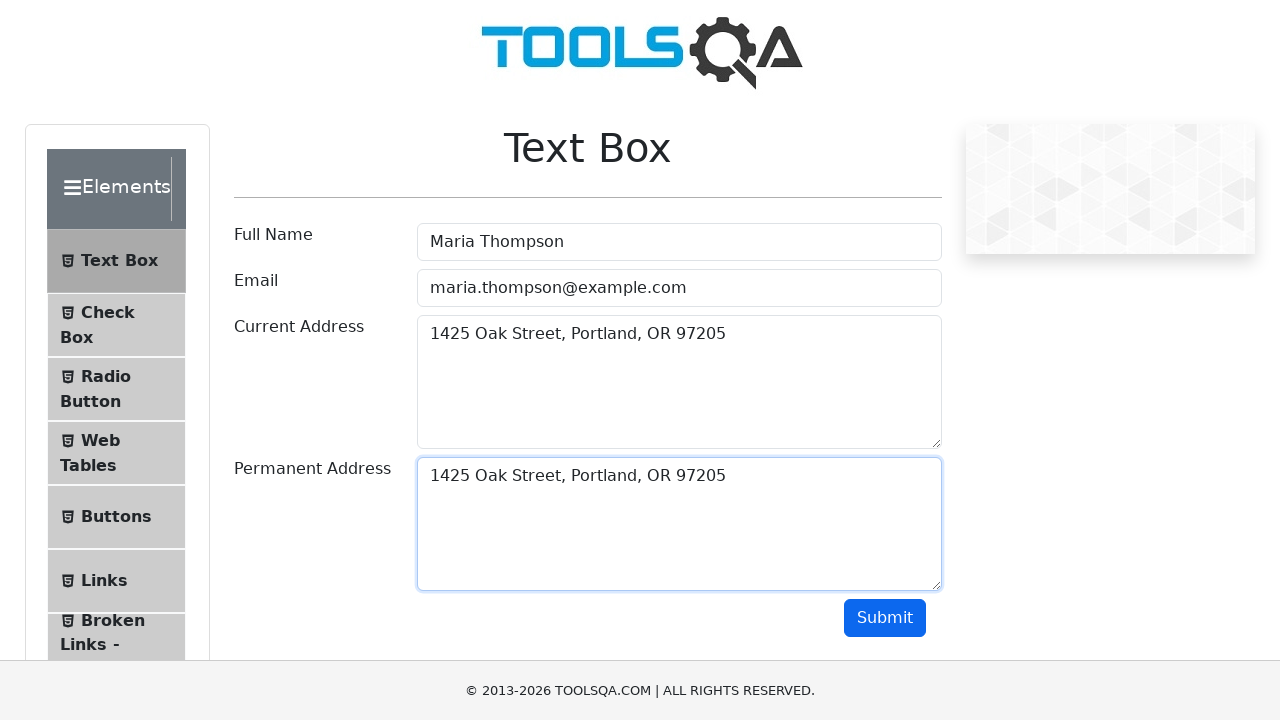

Form output appeared after submission
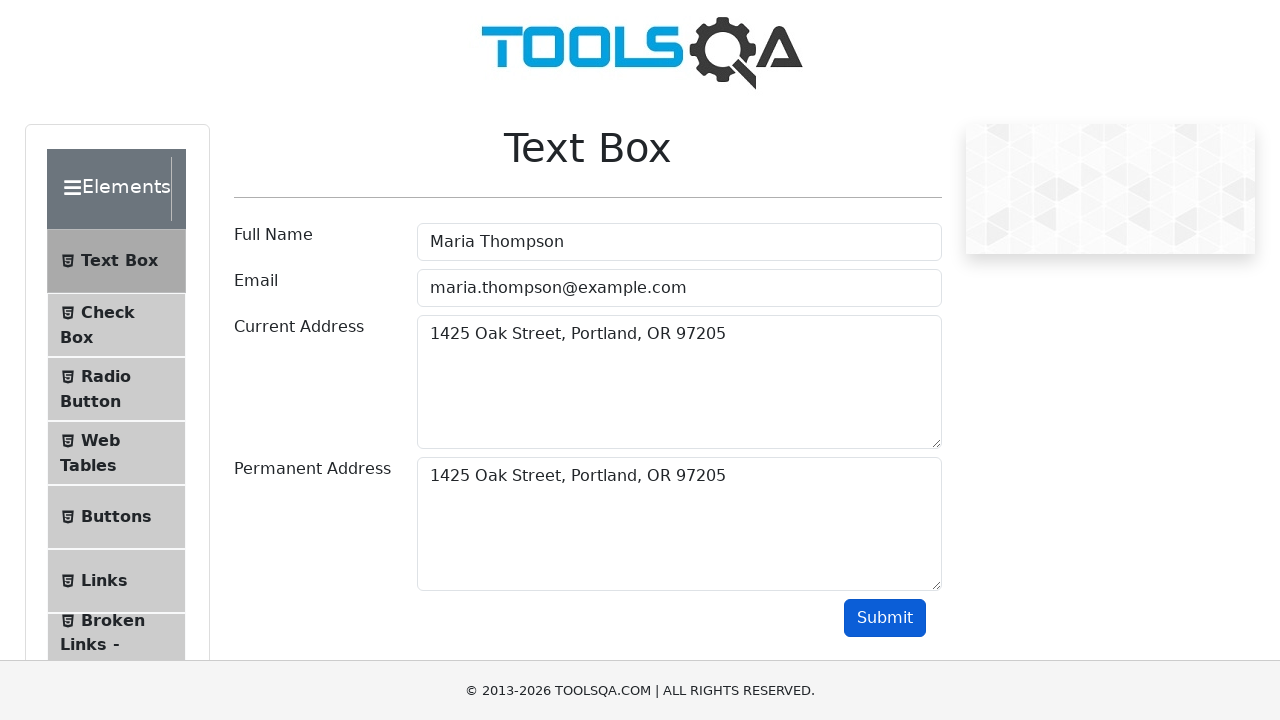

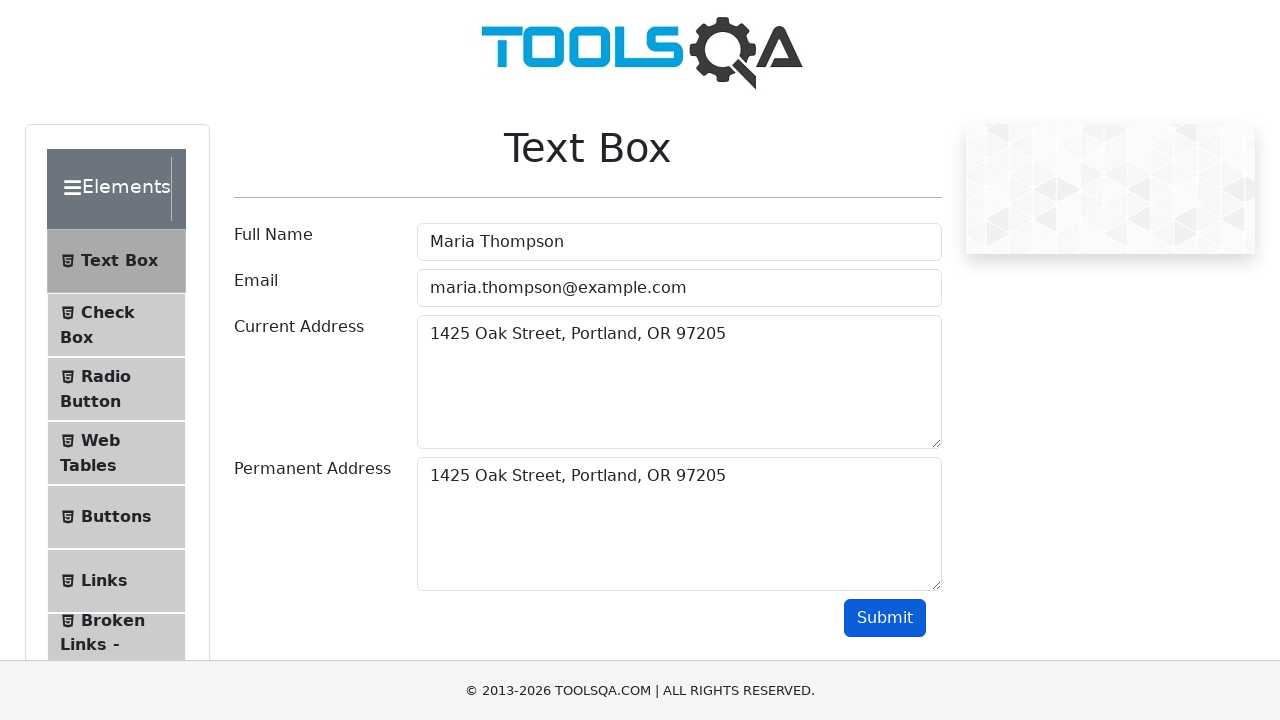